Tests that the Gündem page does not show 404 or "content not found" error messages

Starting URL: https://egundem.com/gundem

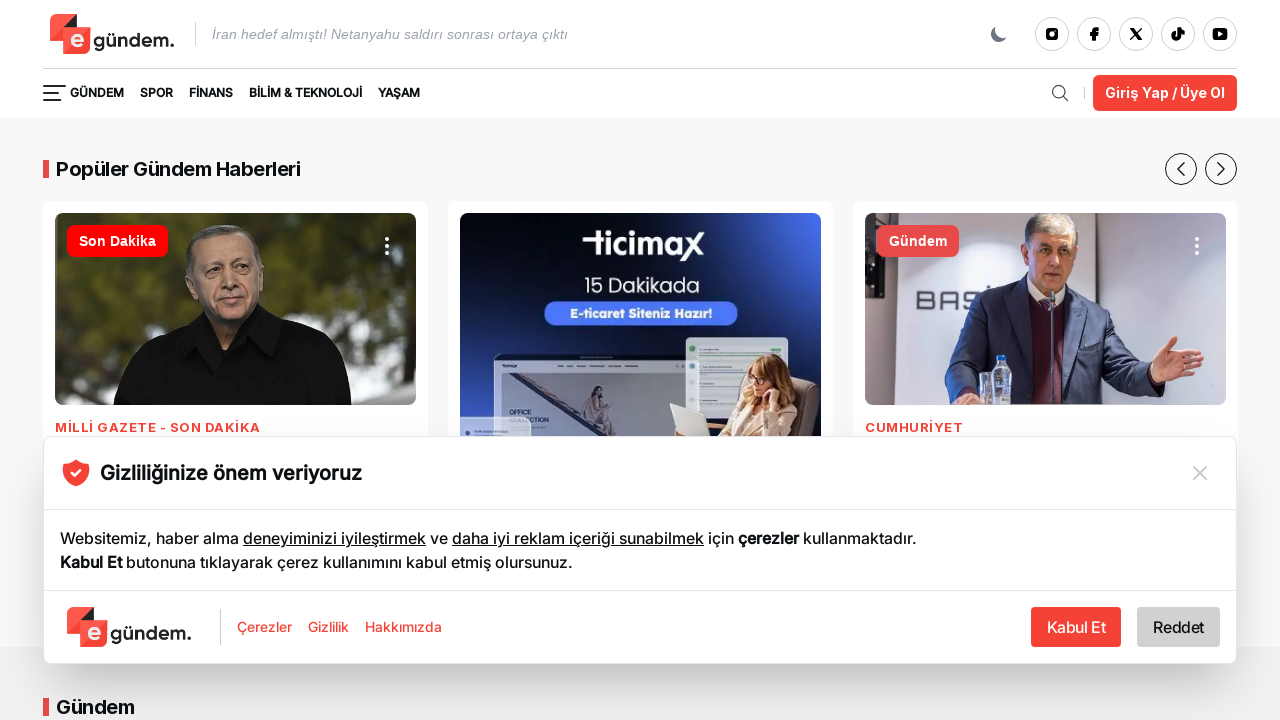

Waited for page to load (domcontentloaded)
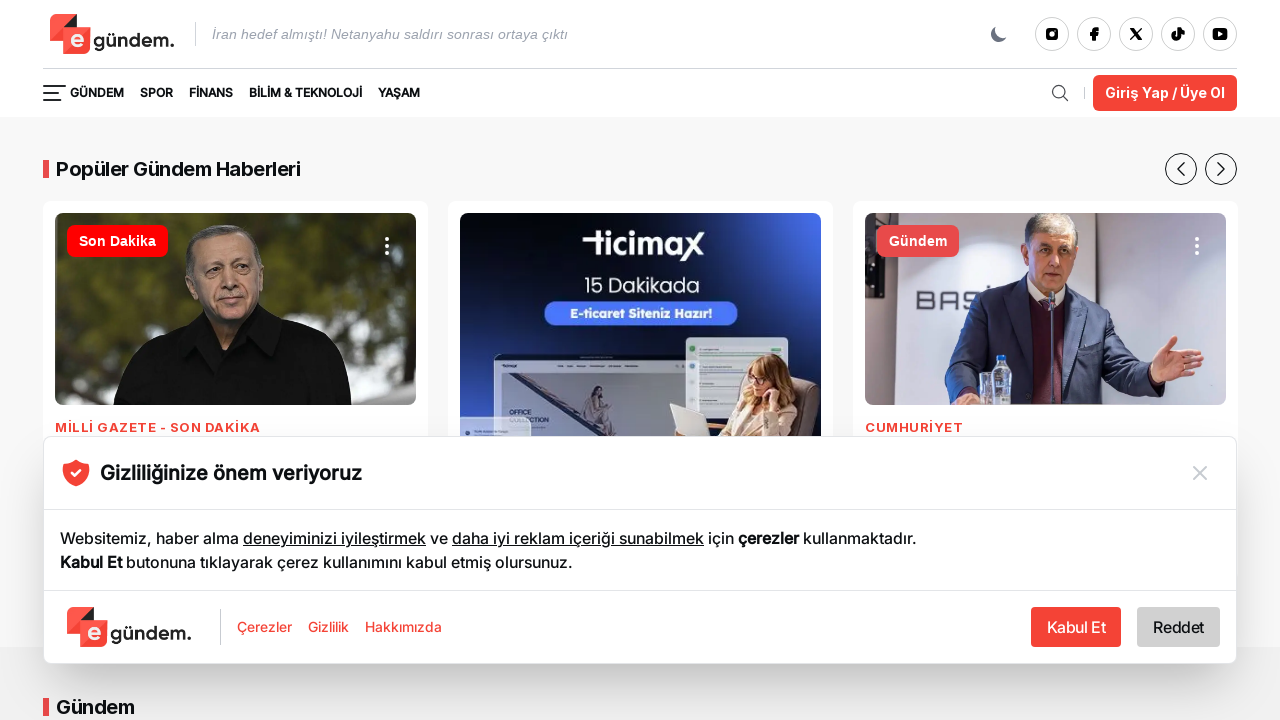

Checked for 404 error message - found 0 instances
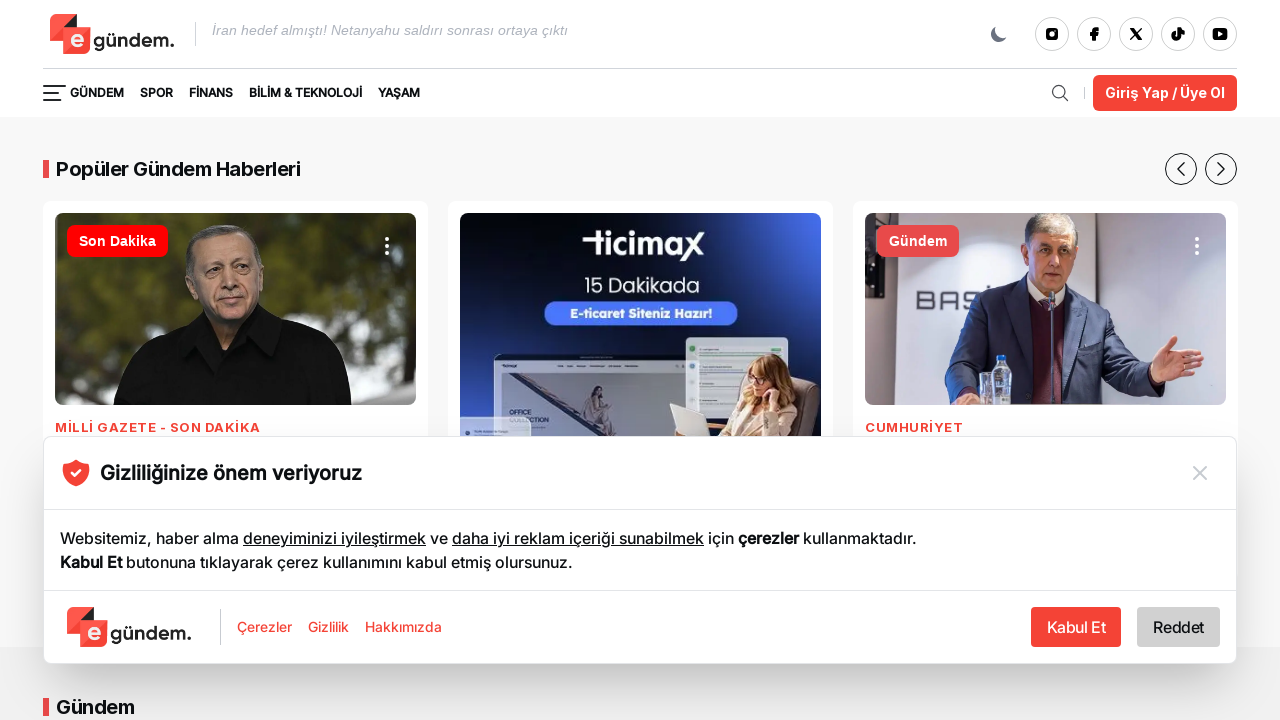

Checked for 'İçerik bulunamadı' (content not found) message - found 0 instances
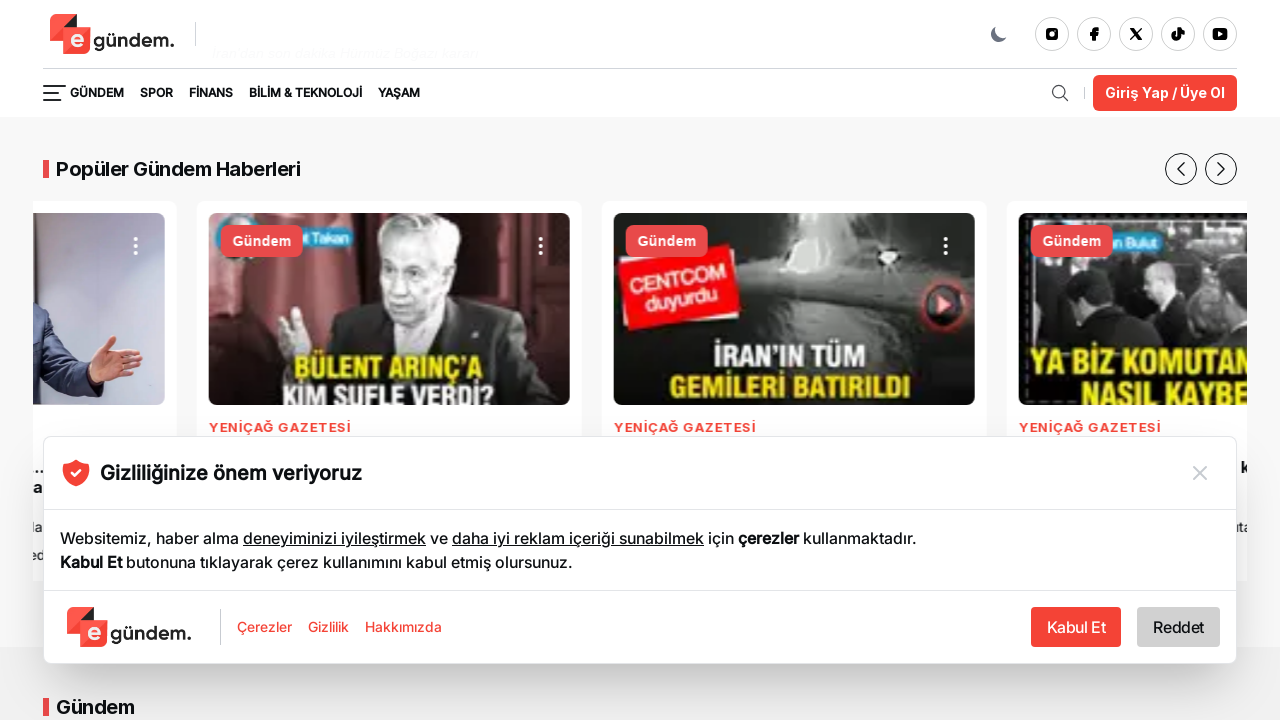

Verified that neither 404 nor 'İçerik bulunamadı' error messages are present on the Gündem page
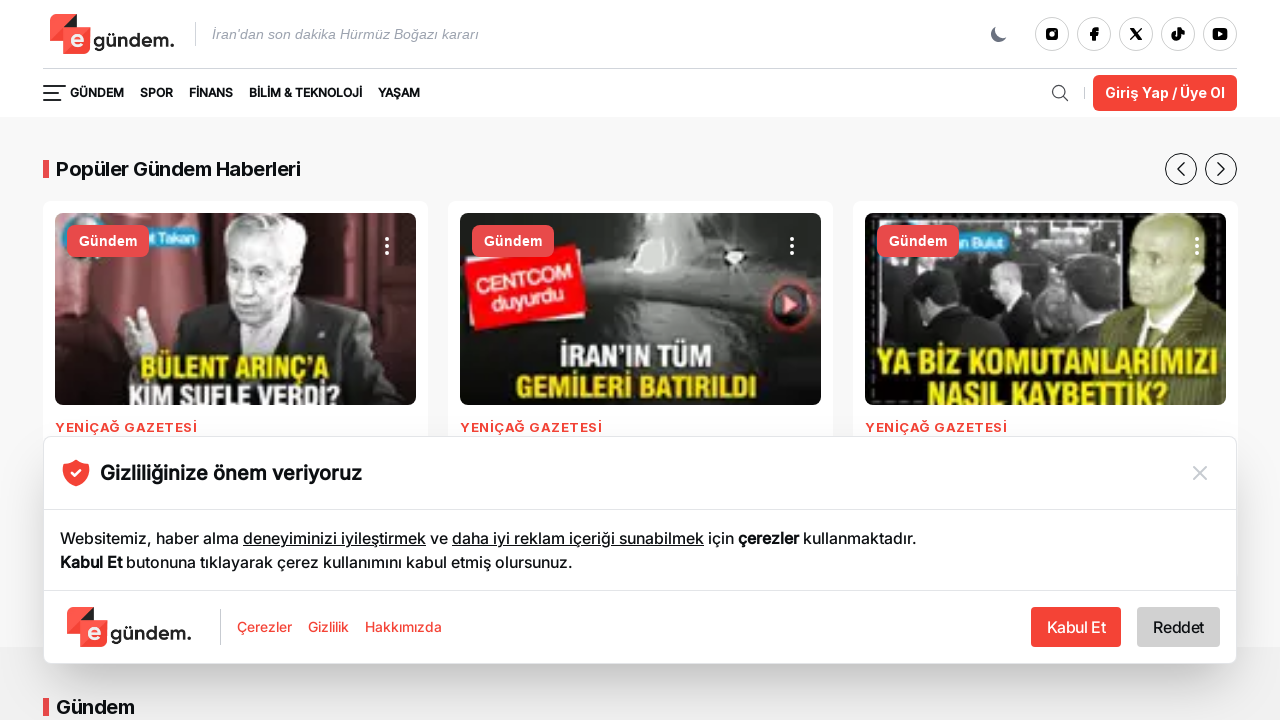

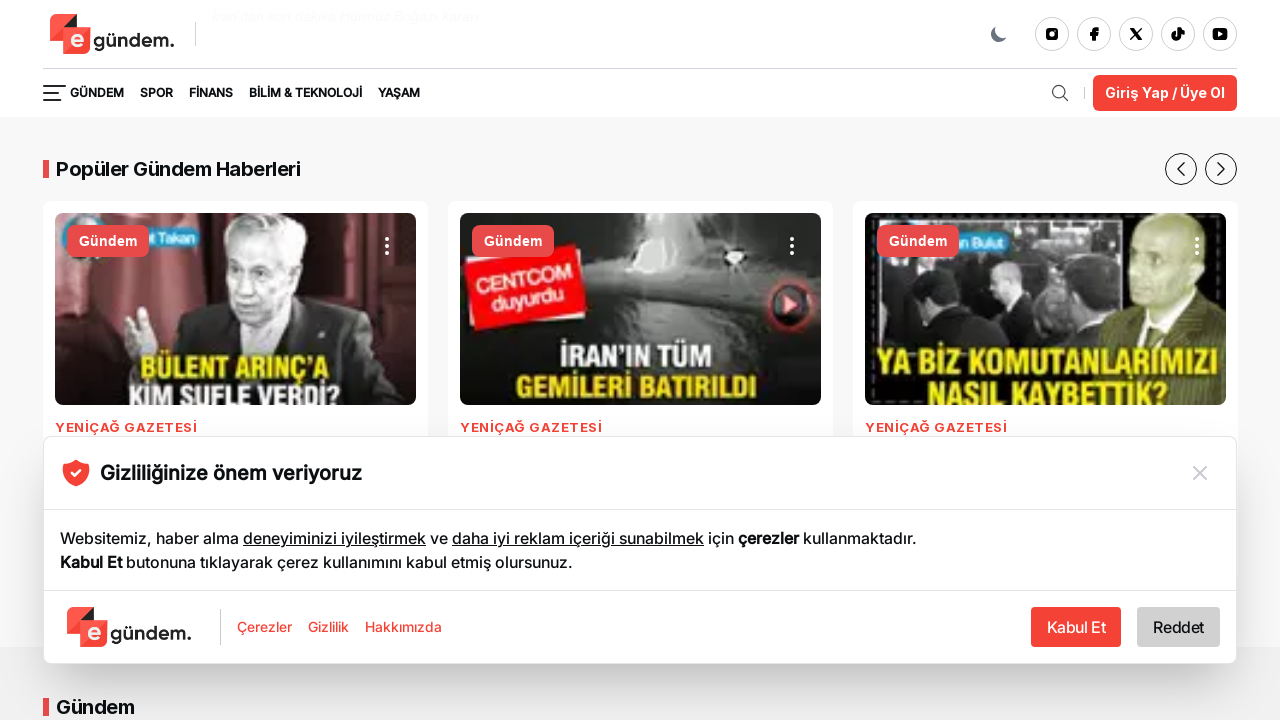